Adds multiple vegetables (Cucumber, Beetroot, and Broccoli) to cart on an e-commerce practice site by finding products and clicking their add to cart buttons

Starting URL: https://rahulshettyacademy.com/seleniumPractise/

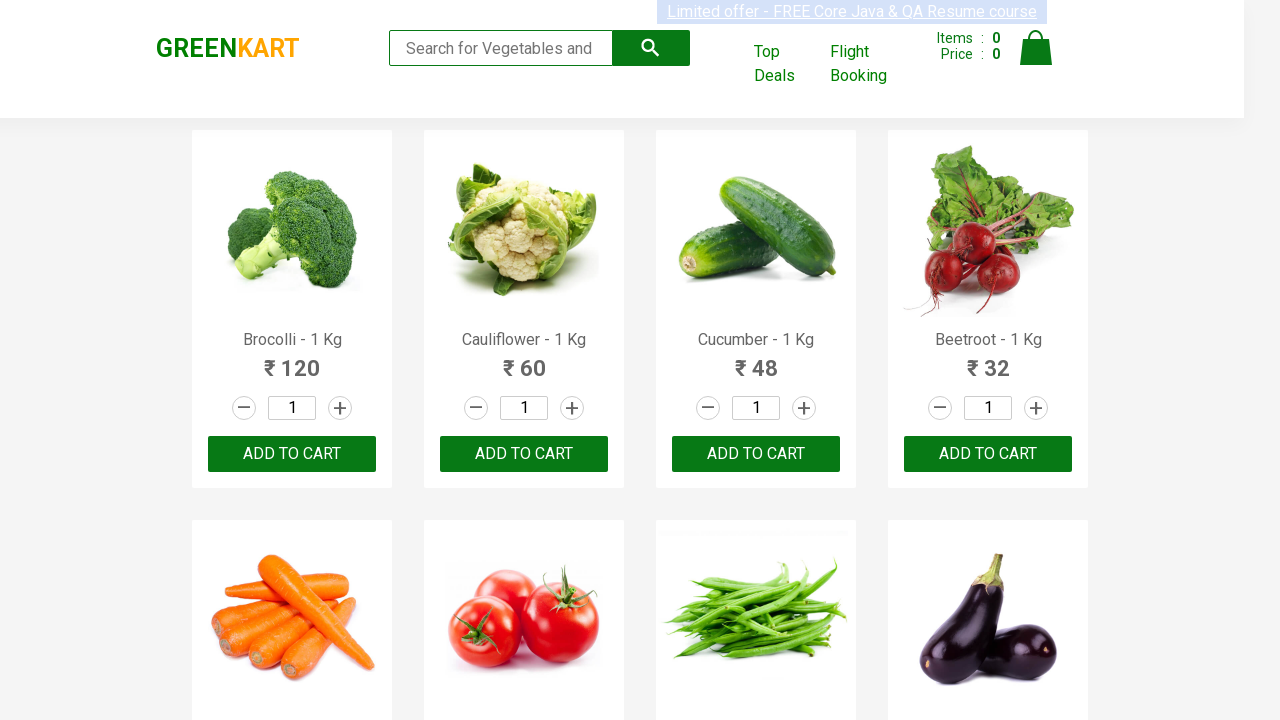

Waited for product names to load on the page
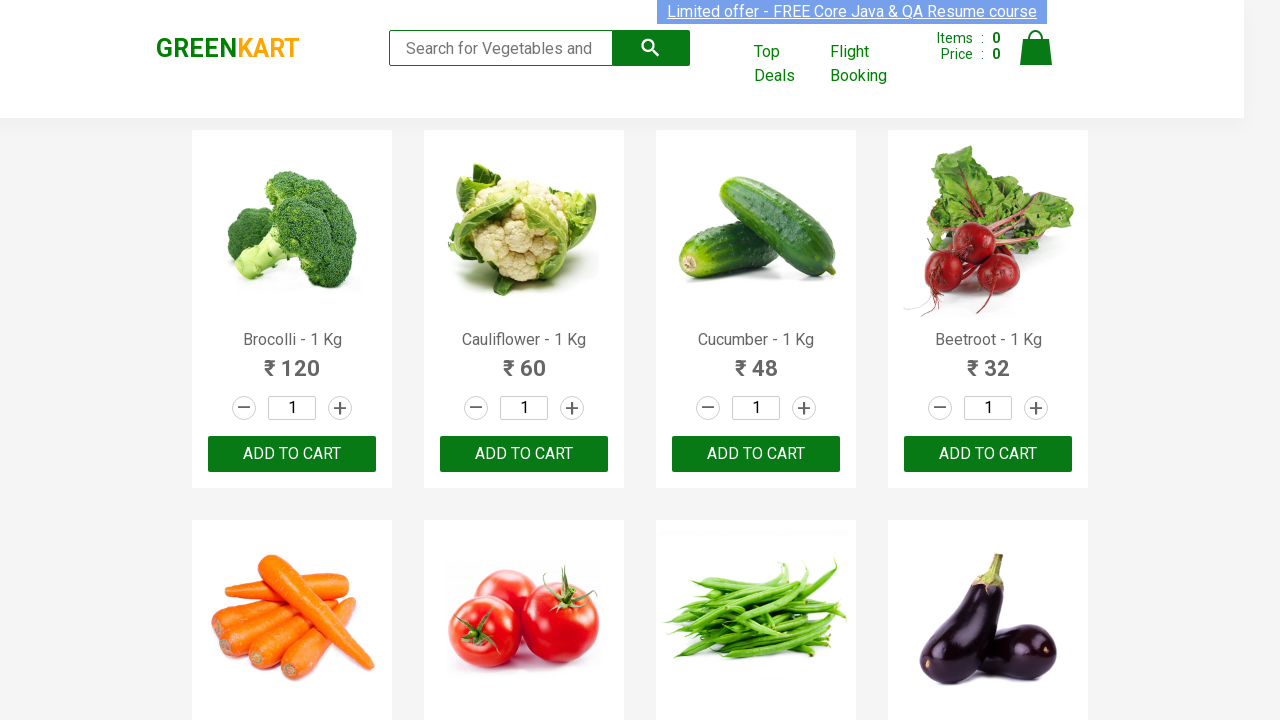

Retrieved all product name elements from the page
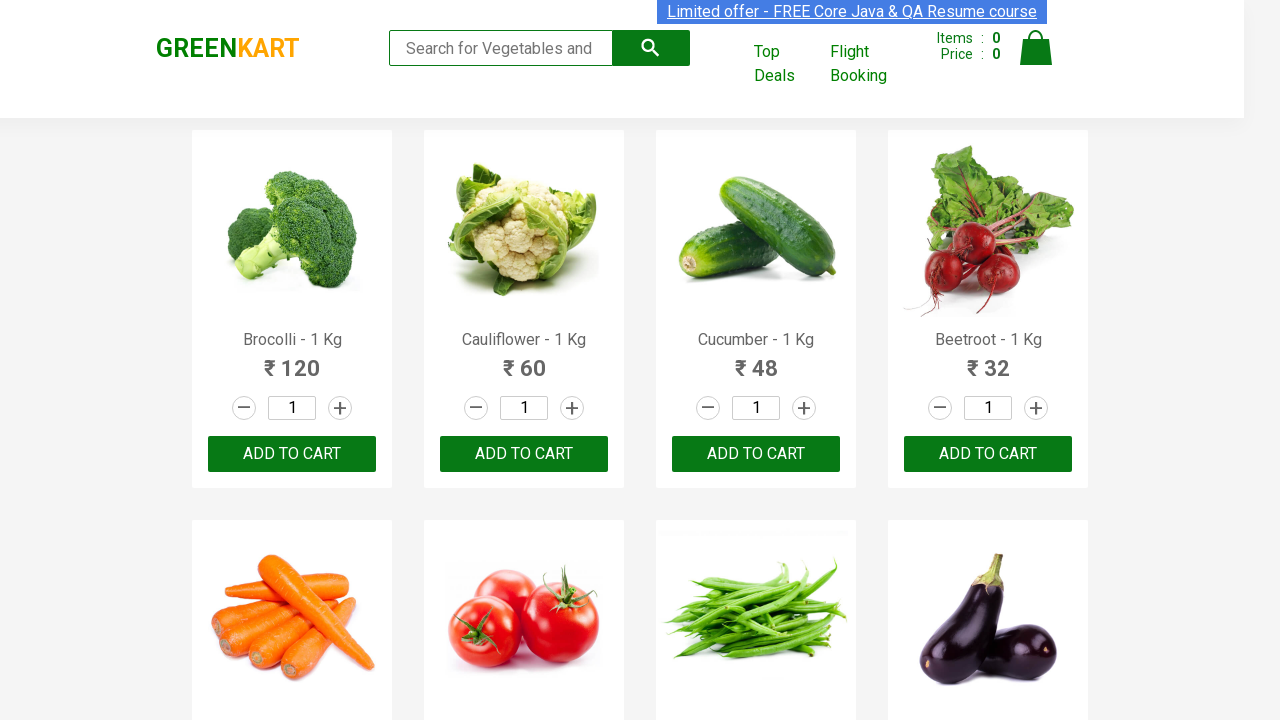

Clicked 'Add to Cart' button for Brocolli at (292, 454) on xpath=//div[@class='product-action']/button >> nth=0
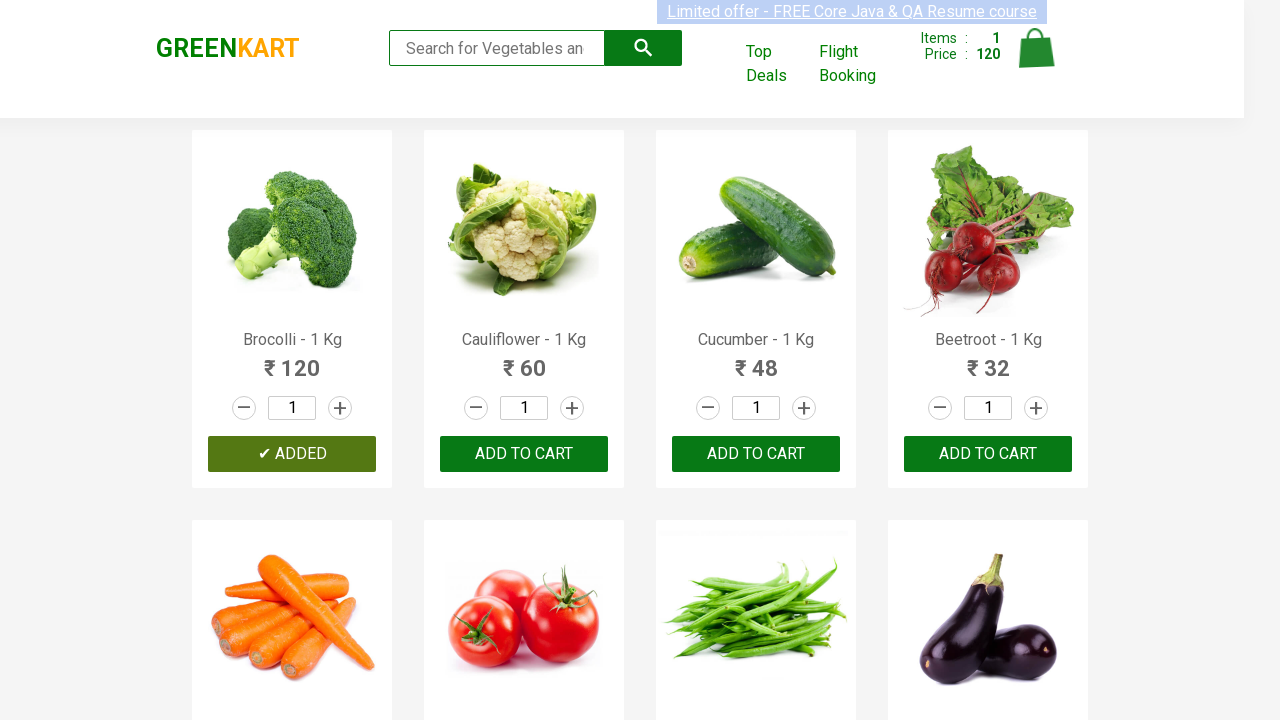

Clicked 'Add to Cart' button for Cucumber at (756, 454) on xpath=//div[@class='product-action']/button >> nth=2
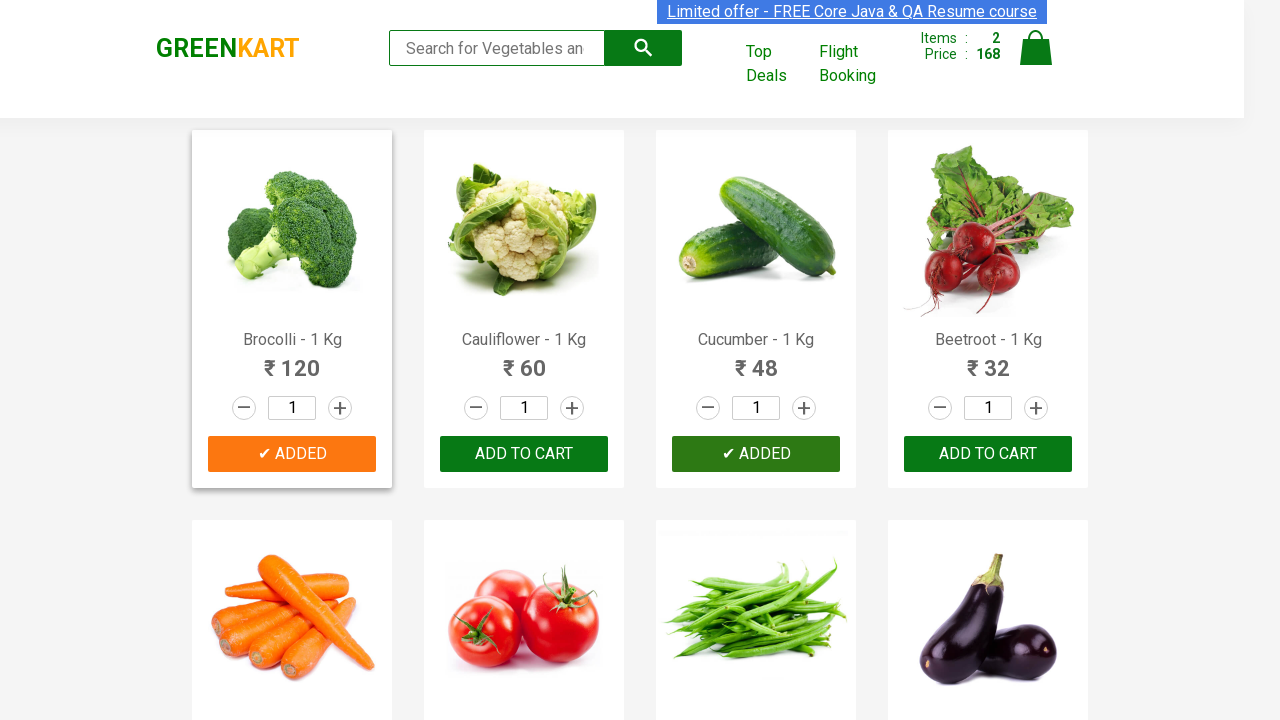

Clicked 'Add to Cart' button for Beetroot at (988, 454) on xpath=//div[@class='product-action']/button >> nth=3
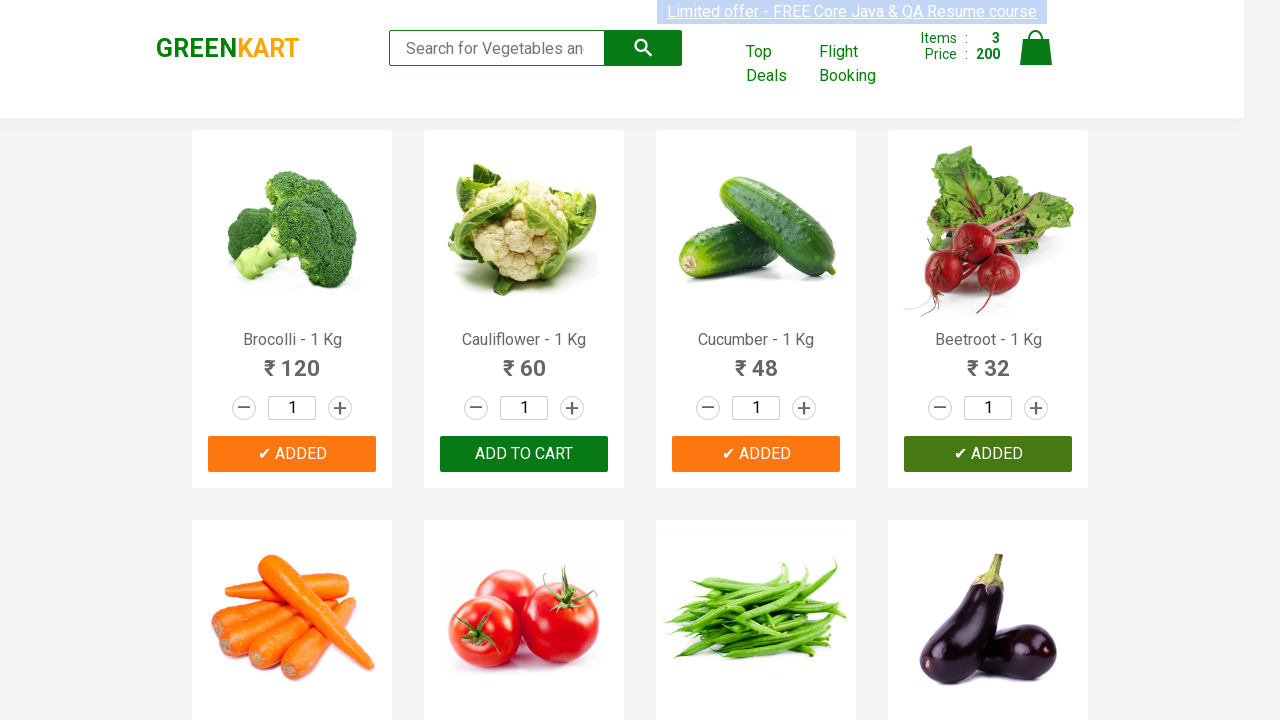

Successfully added all 3 vegetables to cart: Cucumber, Beetroot, and Broccoli
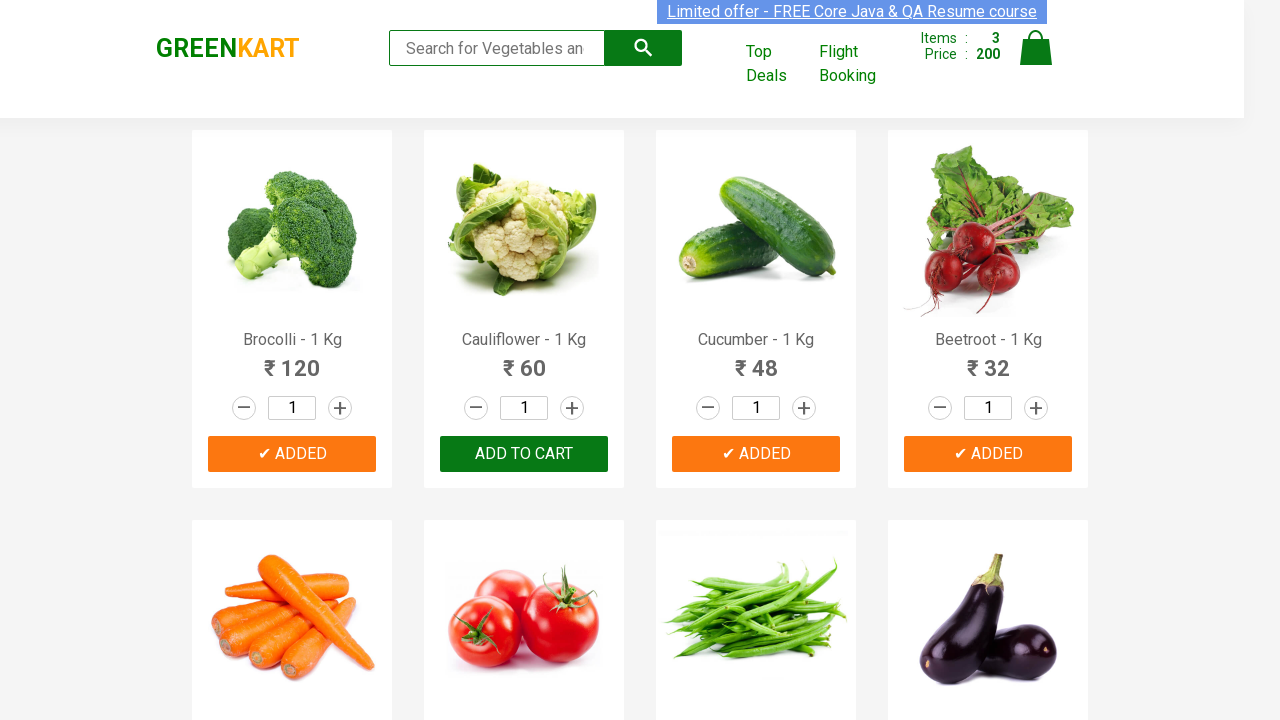

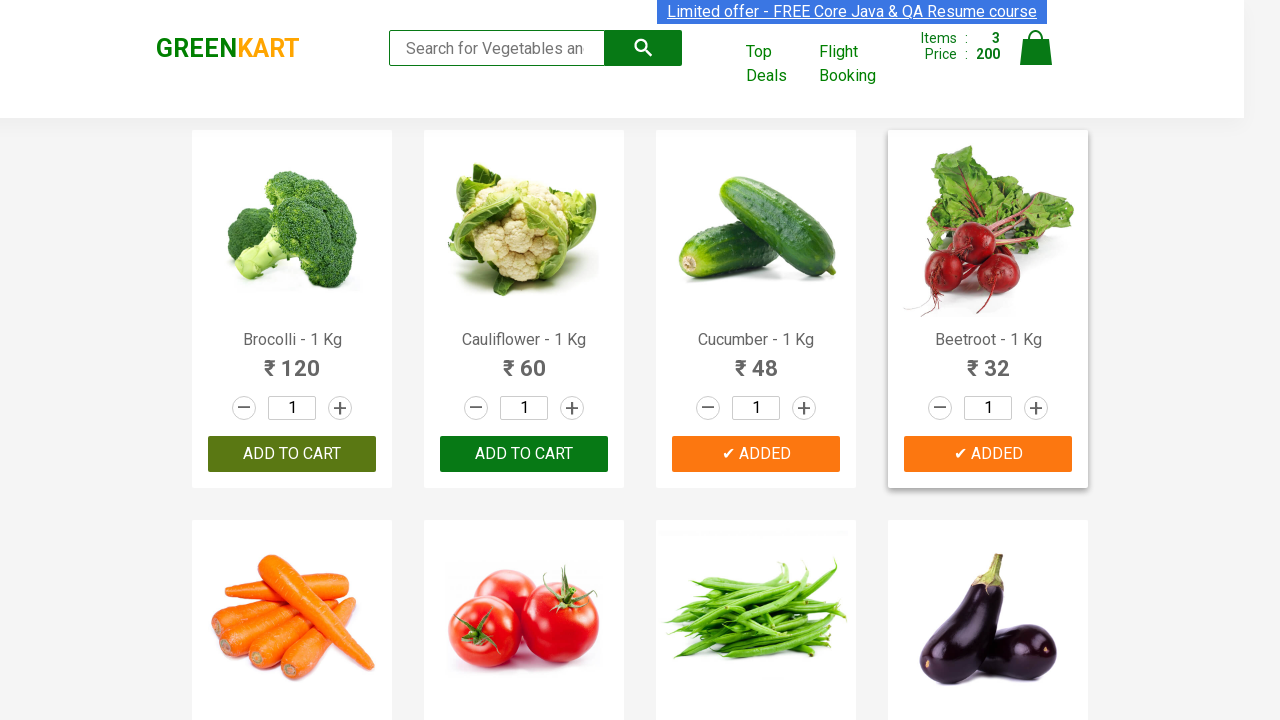